Tests that new todo items are appended to the bottom of the list by creating 3 items and verifying the count display.

Starting URL: https://demo.playwright.dev/todomvc

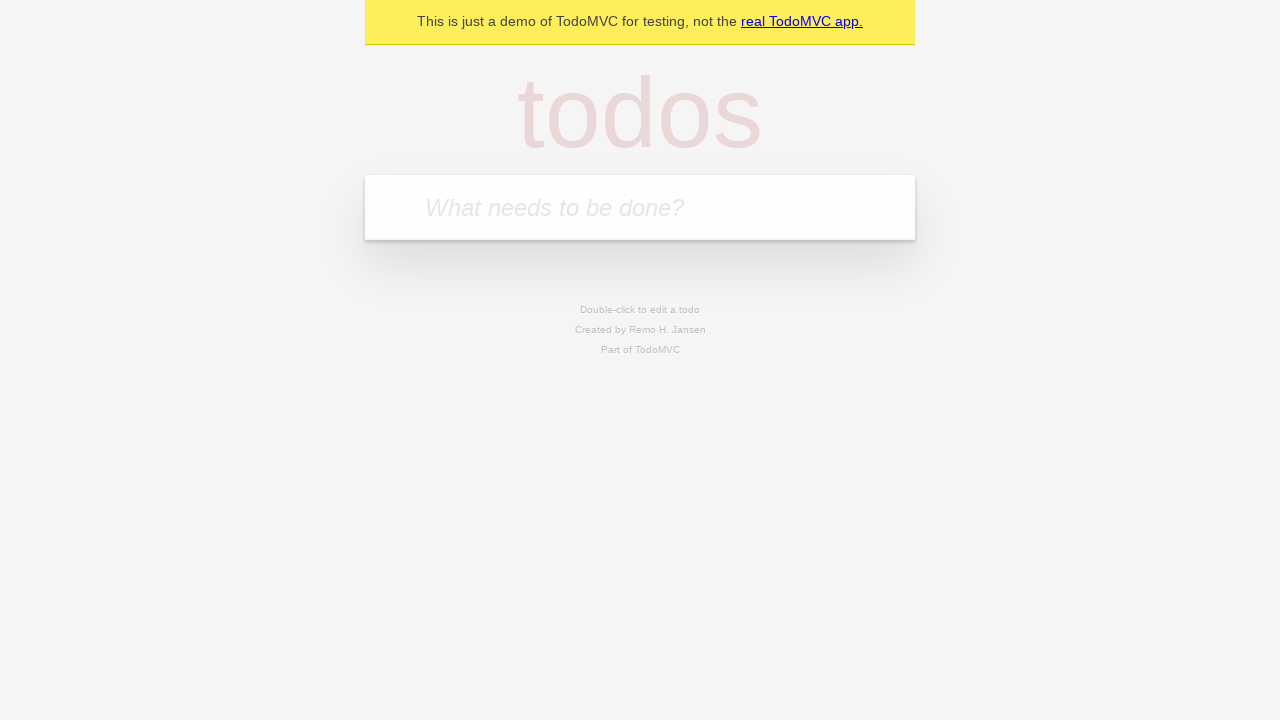

Filled new todo input with 'buy some cheese' on .new-todo
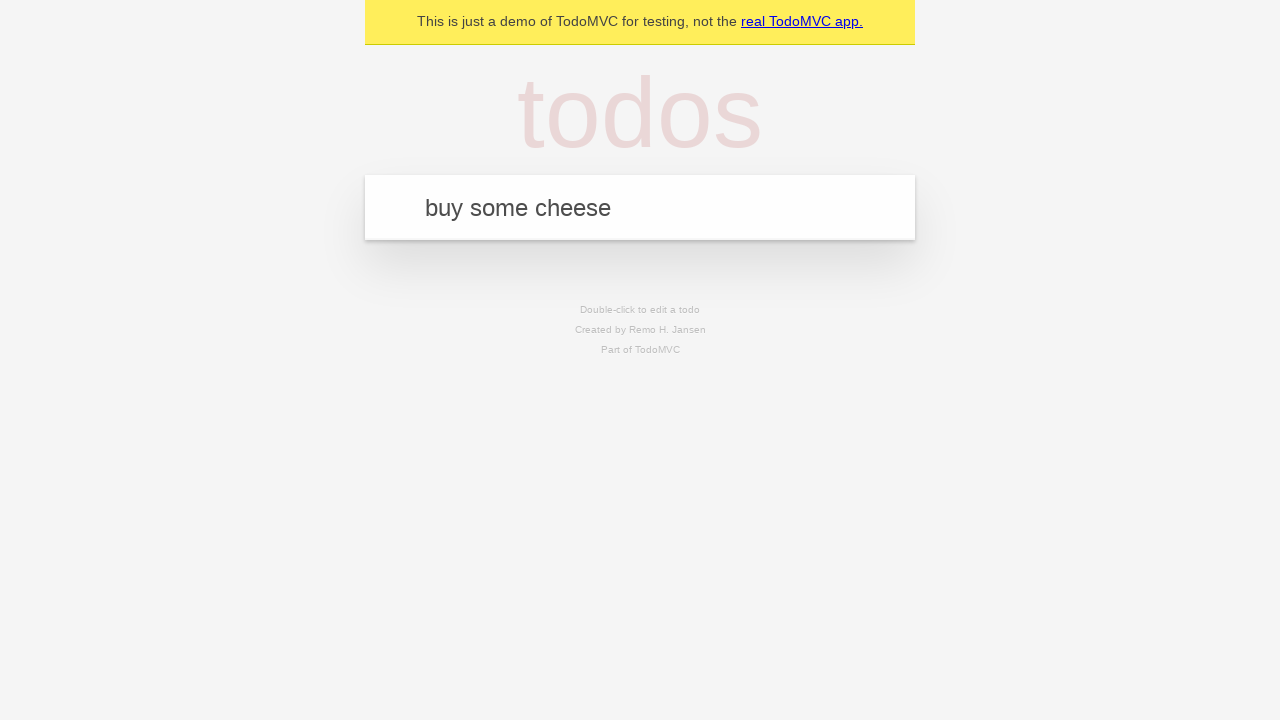

Pressed Enter to create first todo item on .new-todo
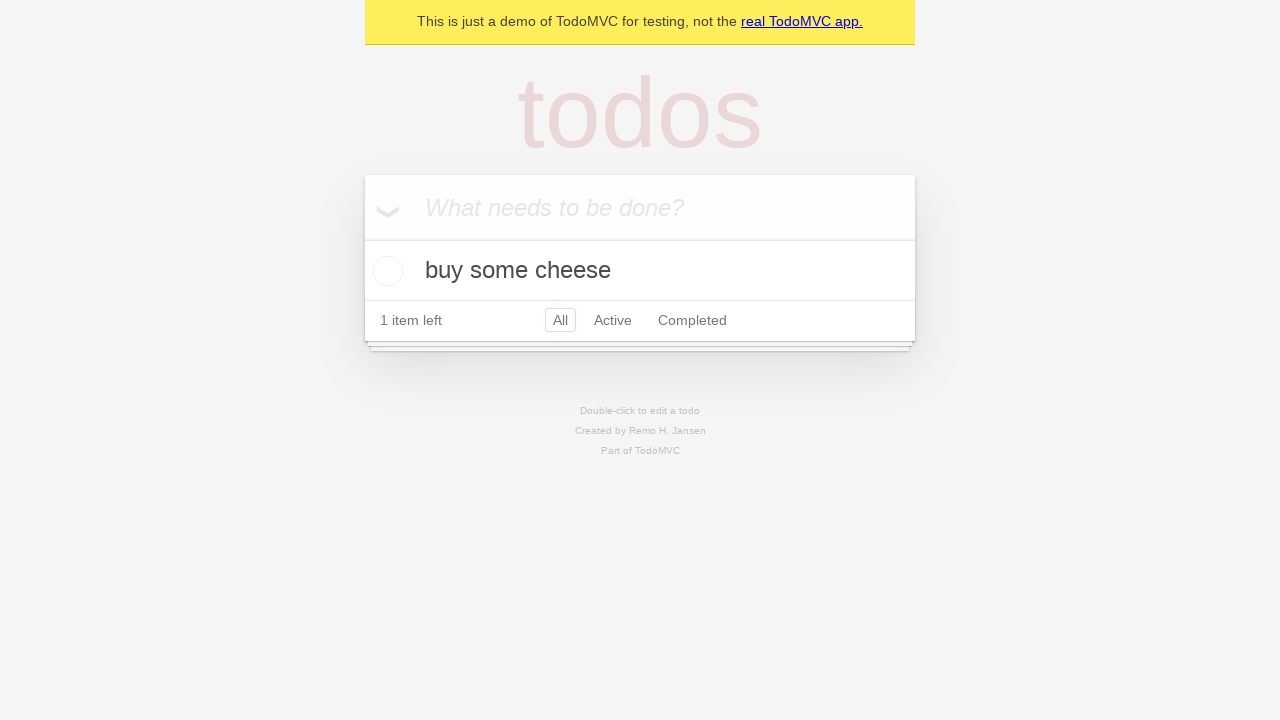

Filled new todo input with 'feed the cat' on .new-todo
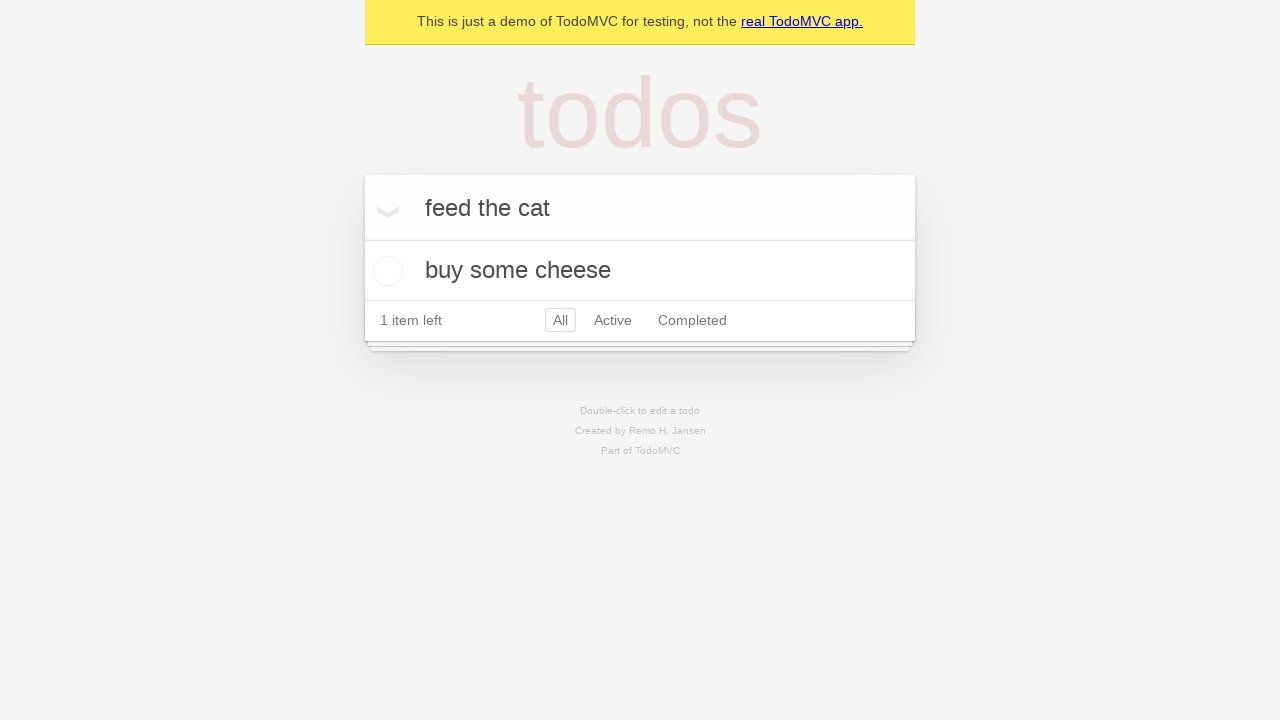

Pressed Enter to create second todo item on .new-todo
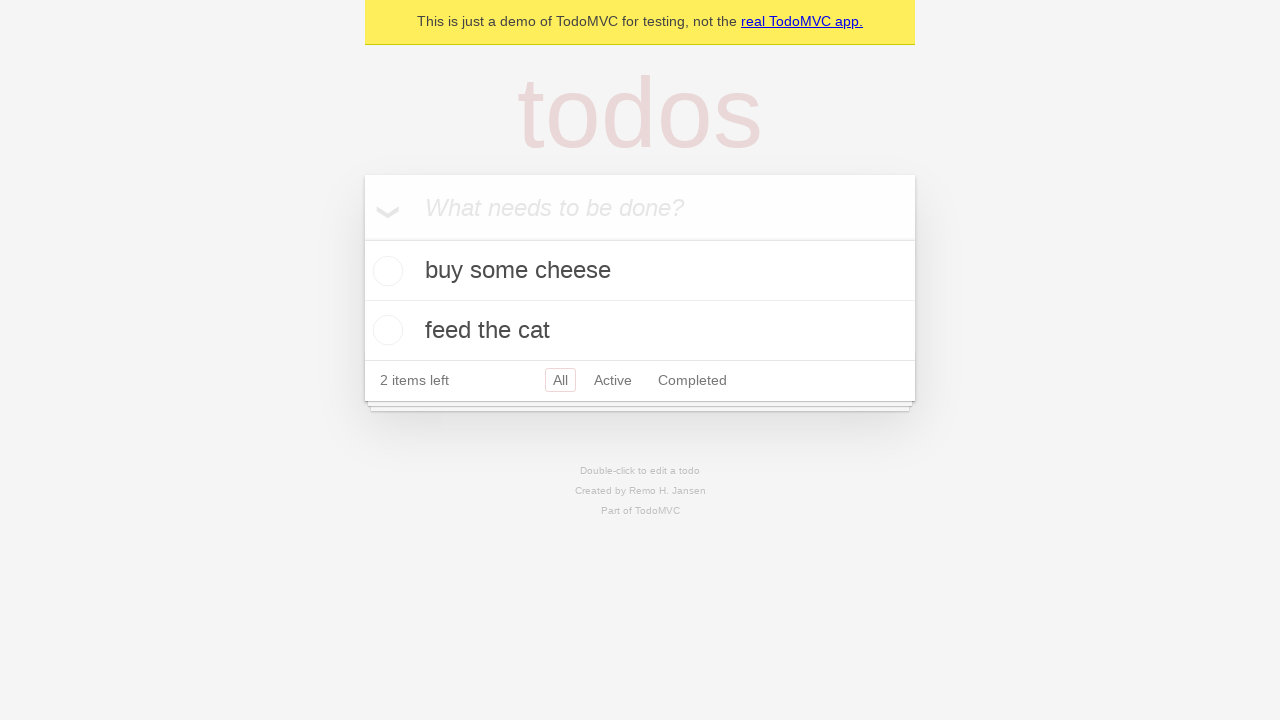

Filled new todo input with 'book a doctors appointment' on .new-todo
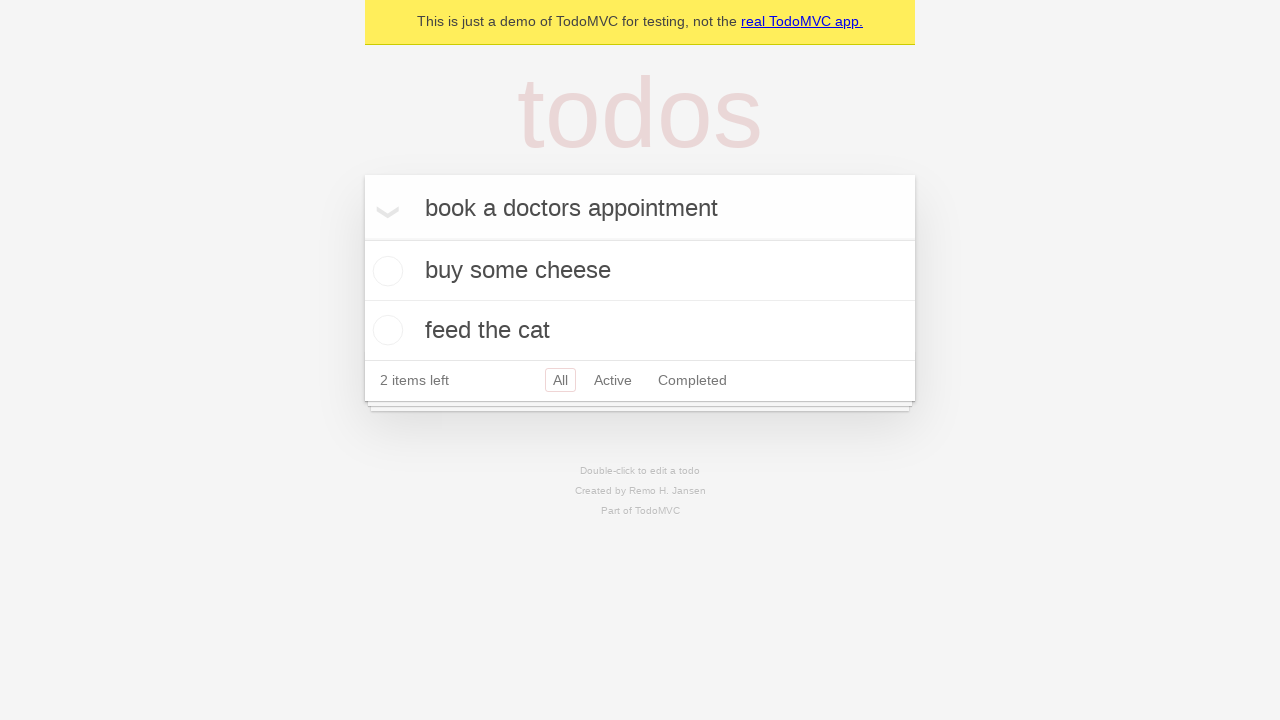

Pressed Enter to create third todo item on .new-todo
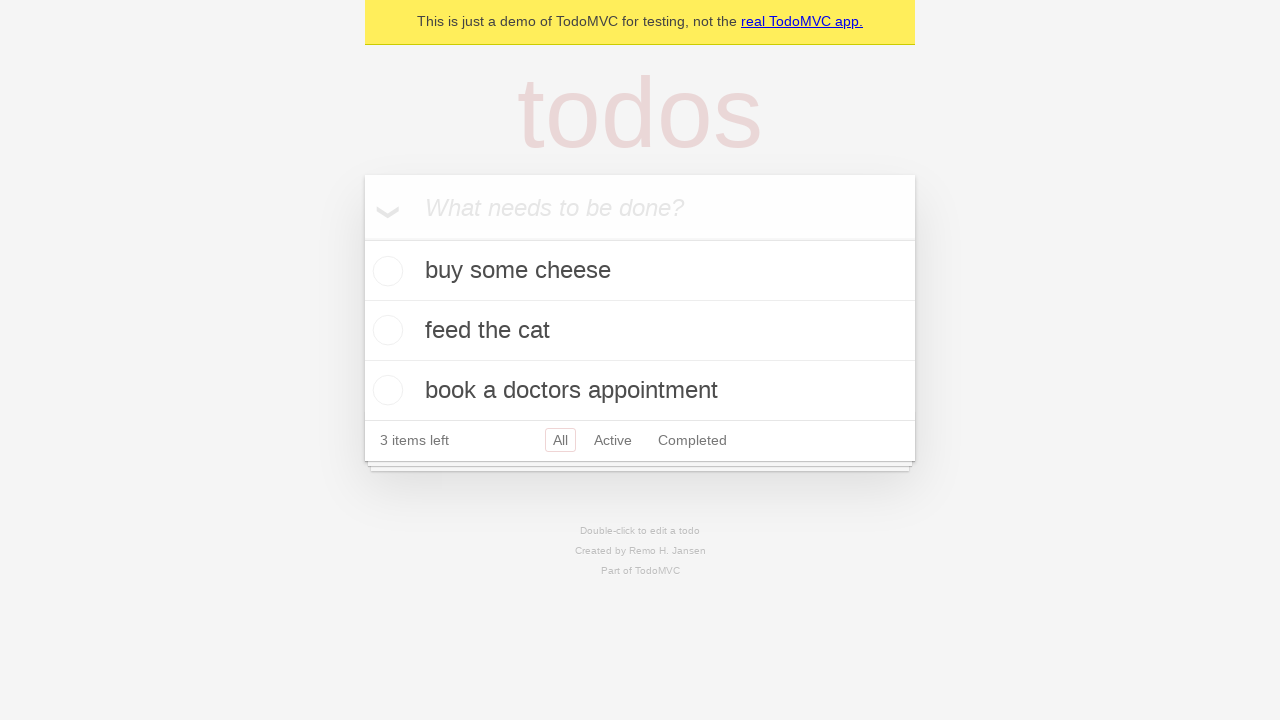

Verified all 3 todo items appear in the list
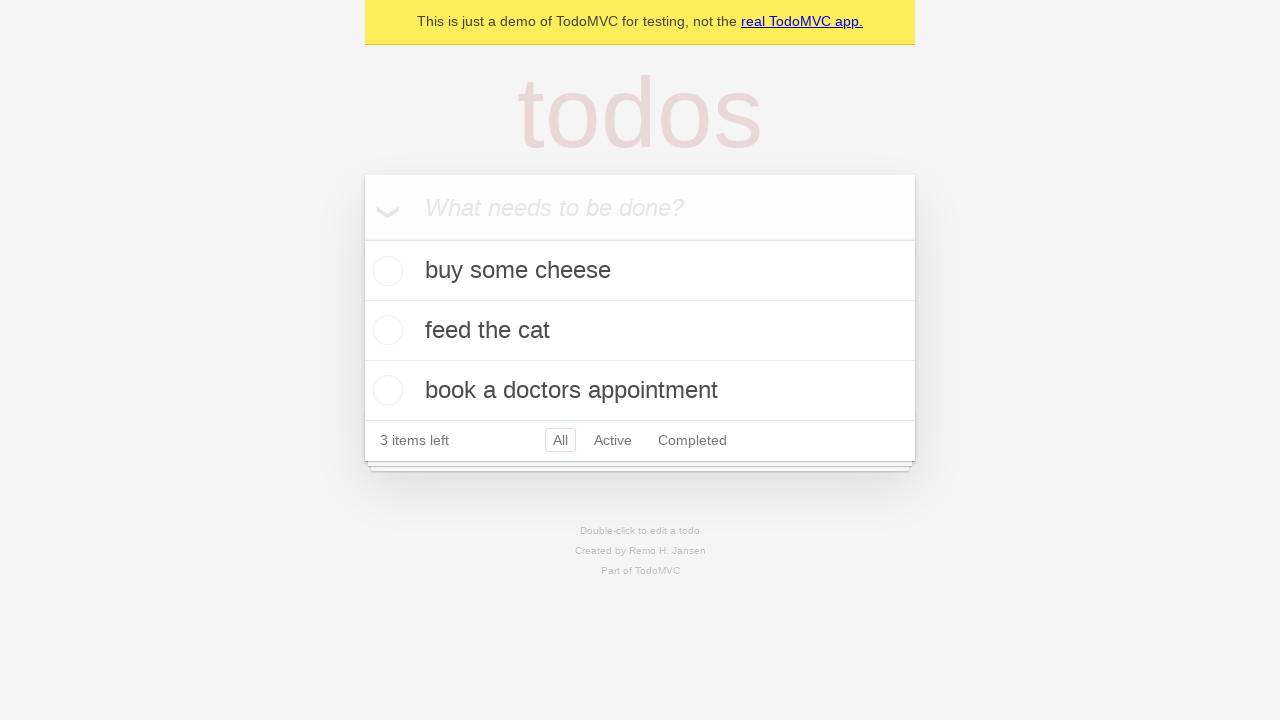

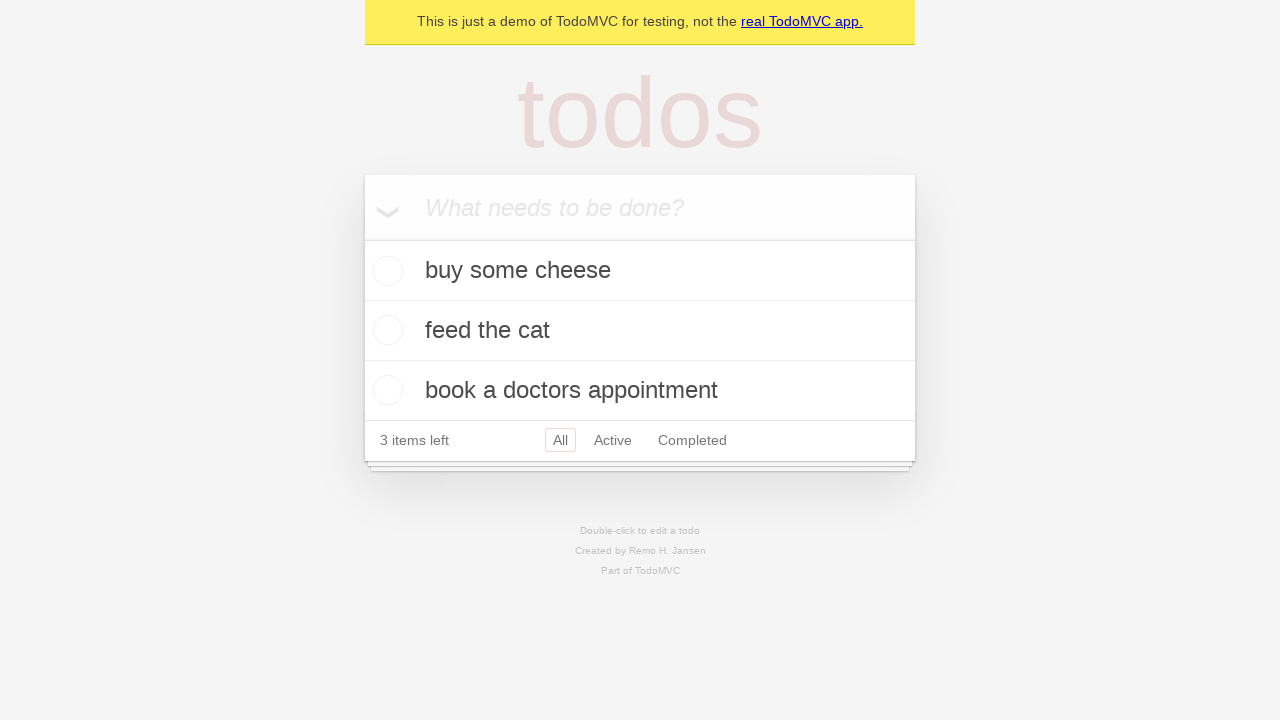